Tests mouse right-click functionality by performing a context menu click on an element

Starting URL: https://swisnl.github.io/jQuery-contextMenu/demo.html

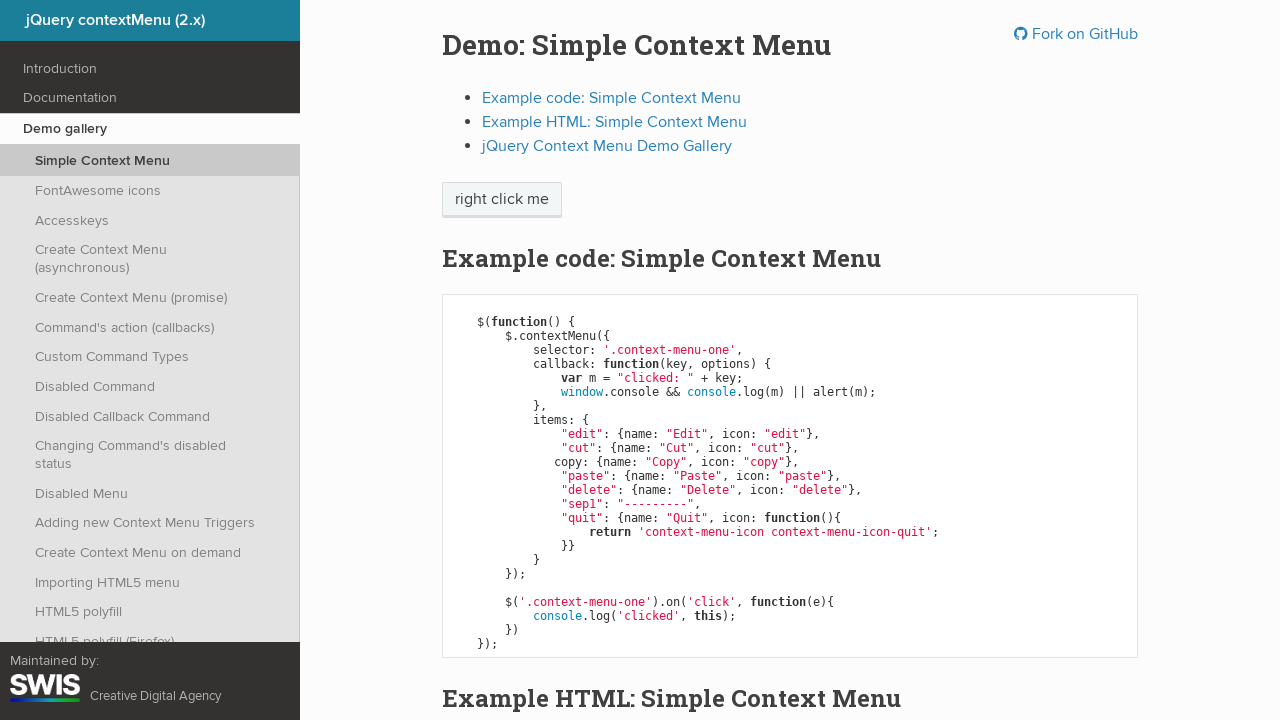

Located the right-click target button with text 'right click me'
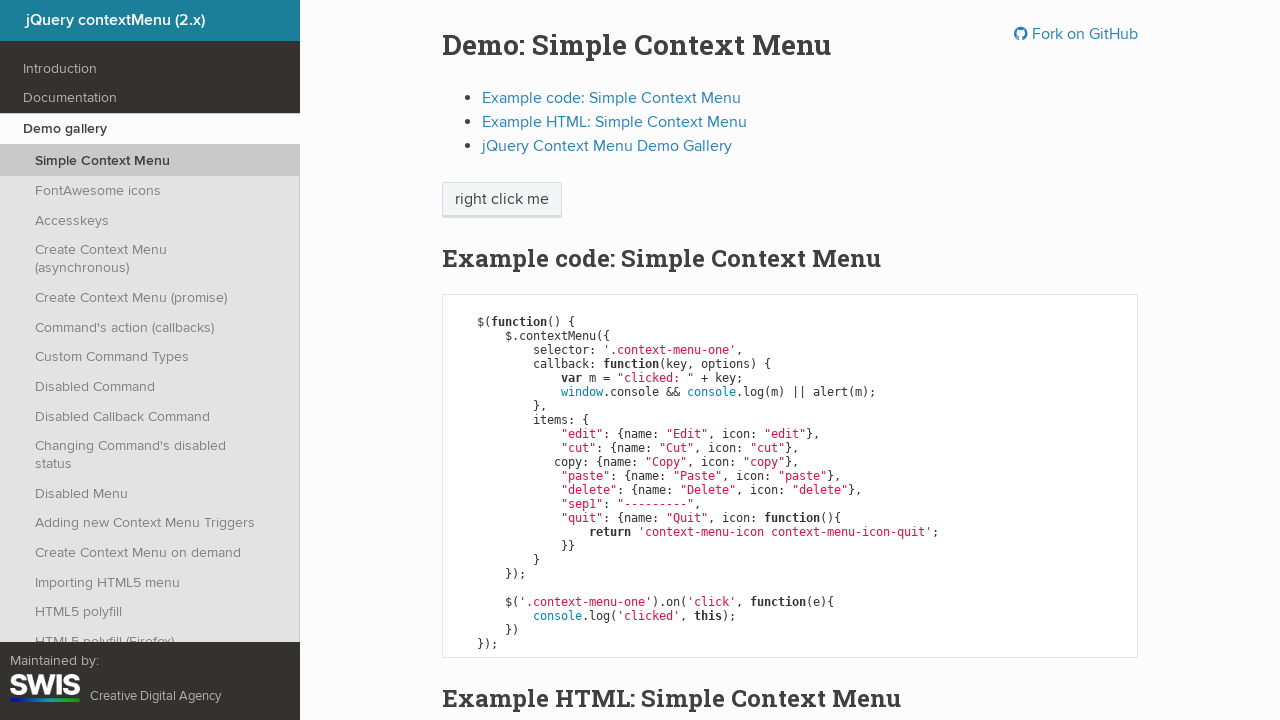

Performed right-click action on the target button at (502, 200) on xpath=//span[text()='right click me']
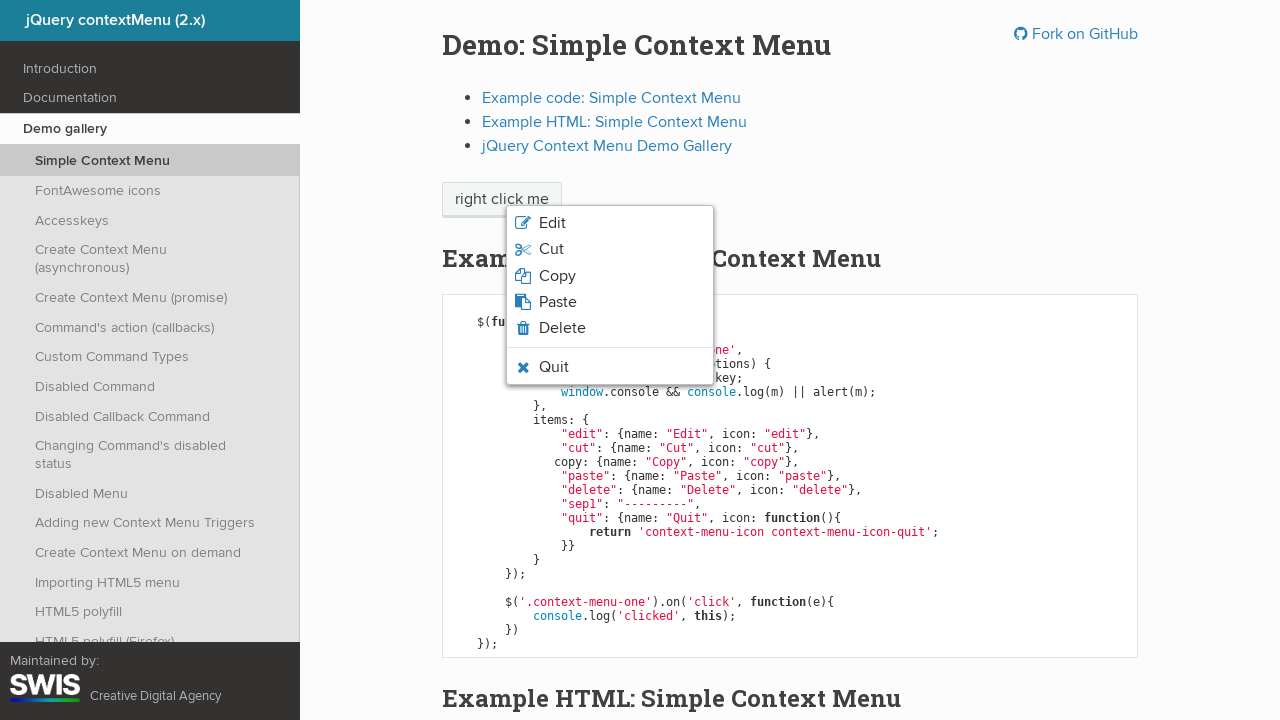

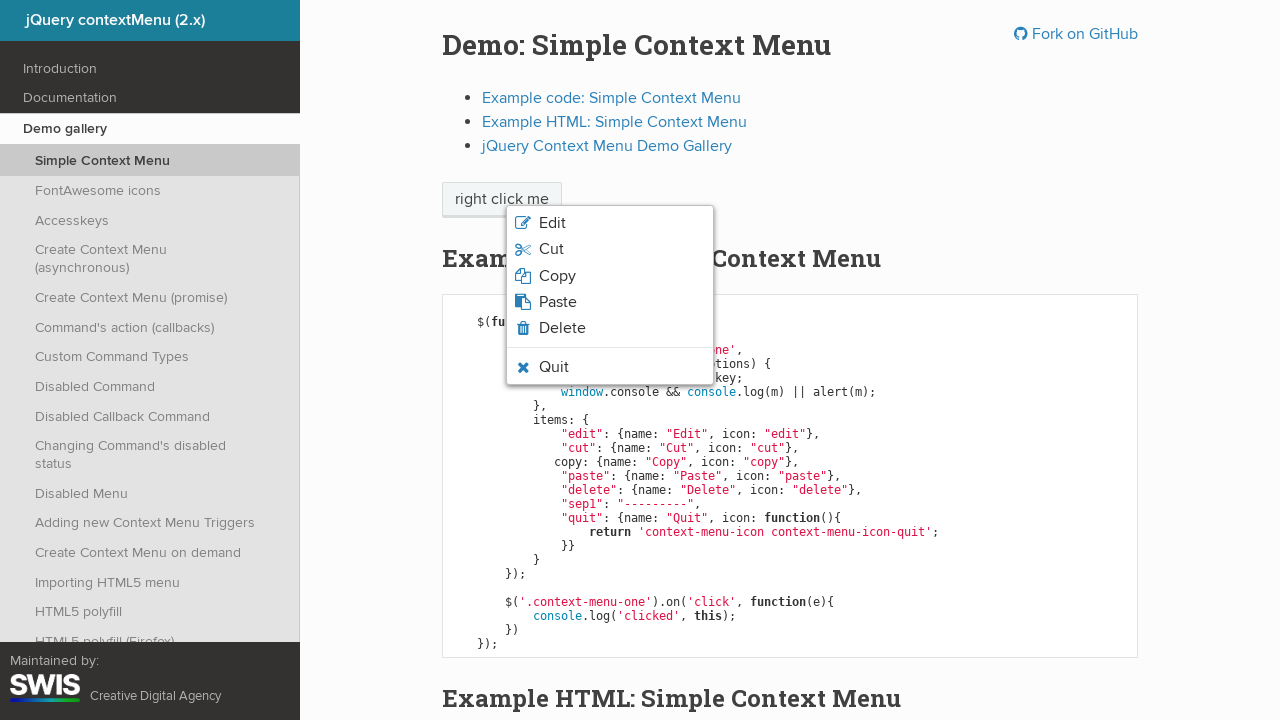